Tests drag and drop functionality by dragging element B and dropping it onto element A

Starting URL: https://the-internet.herokuapp.com/drag_and_drop

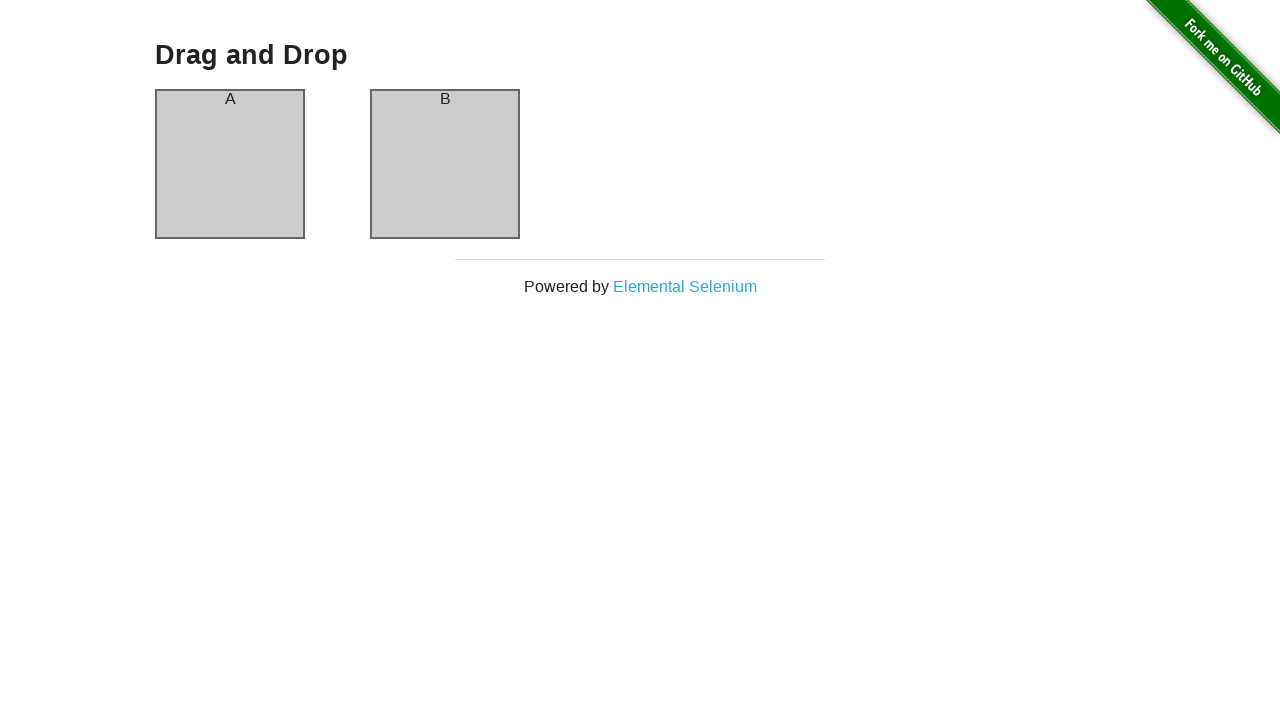

Located column A element
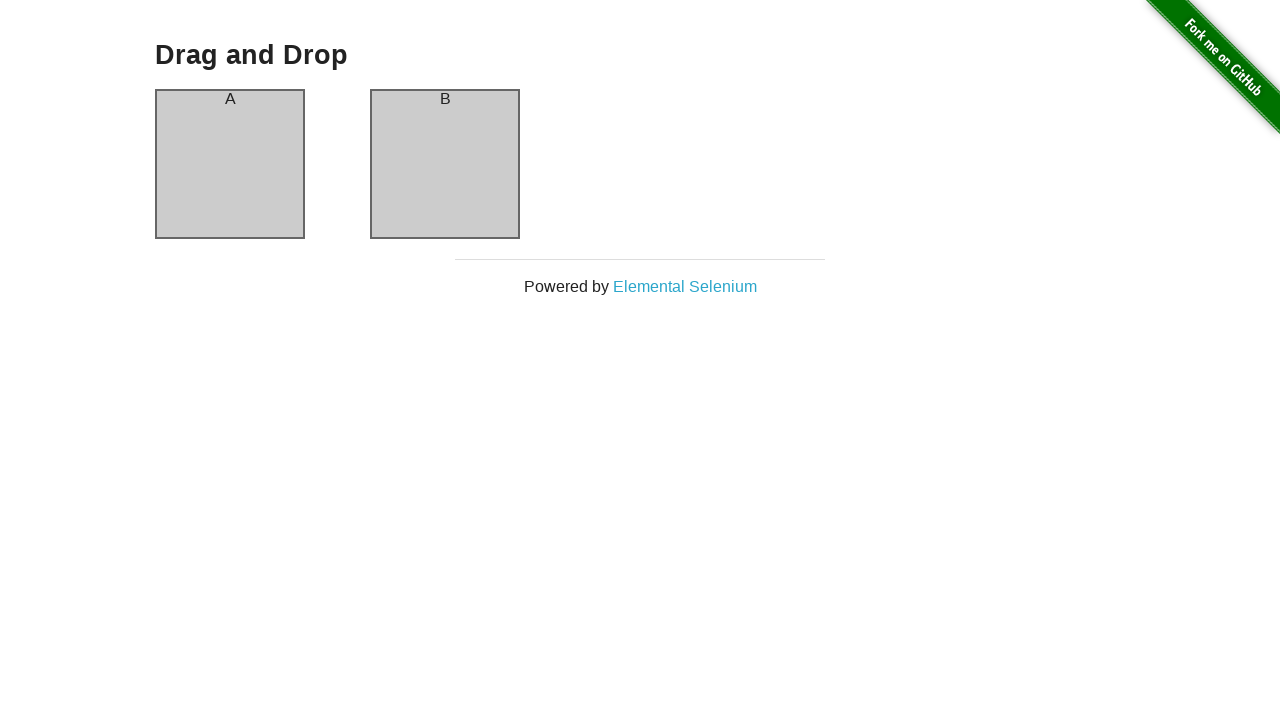

Located column B element
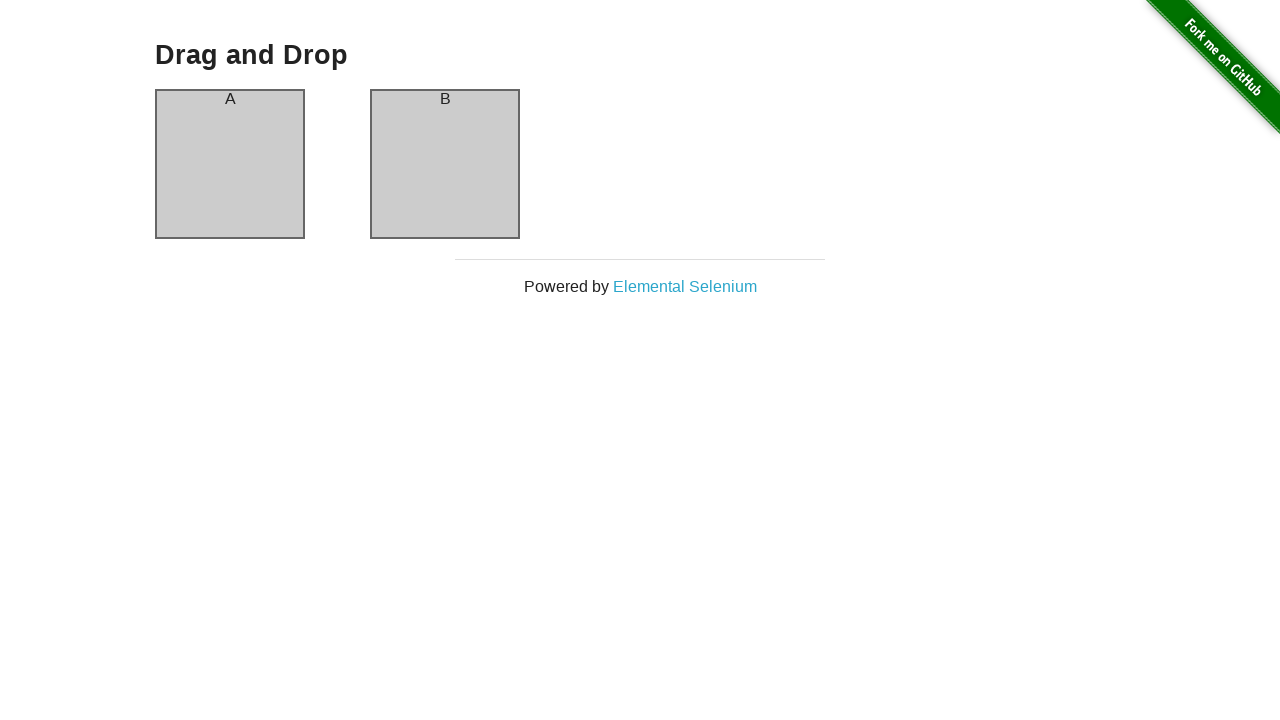

Dragged column B and dropped it onto column A at (230, 164)
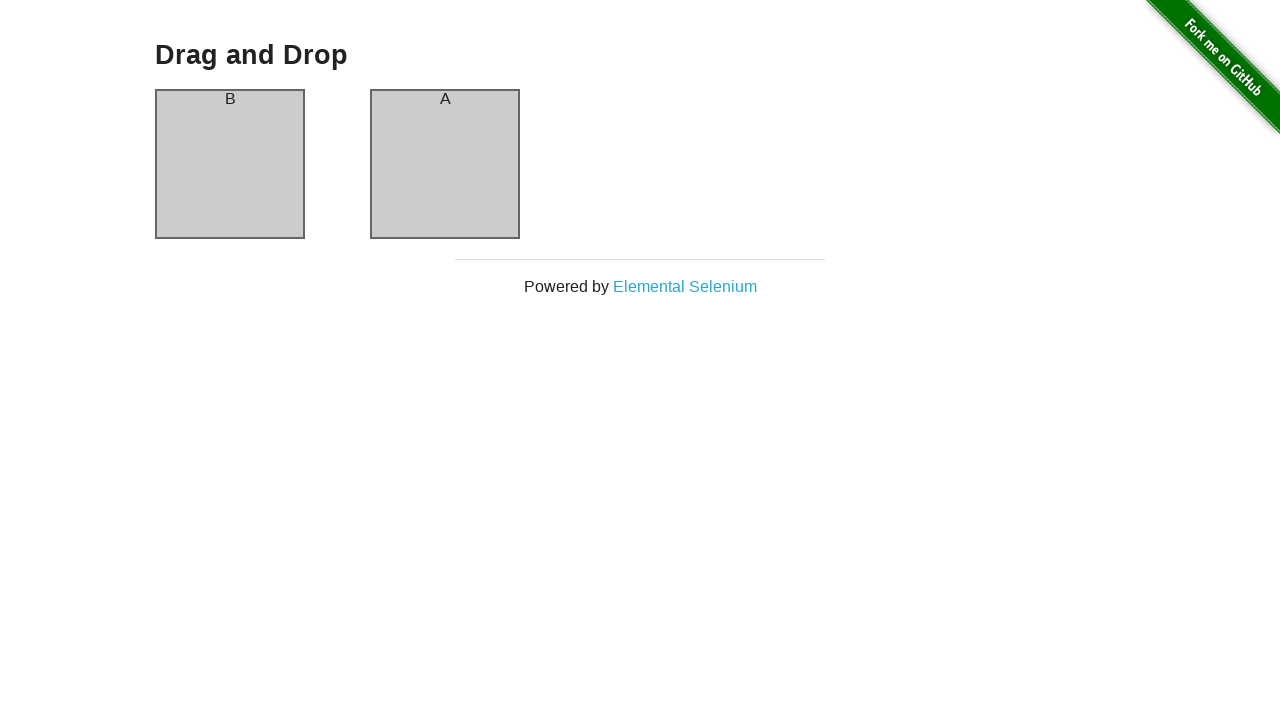

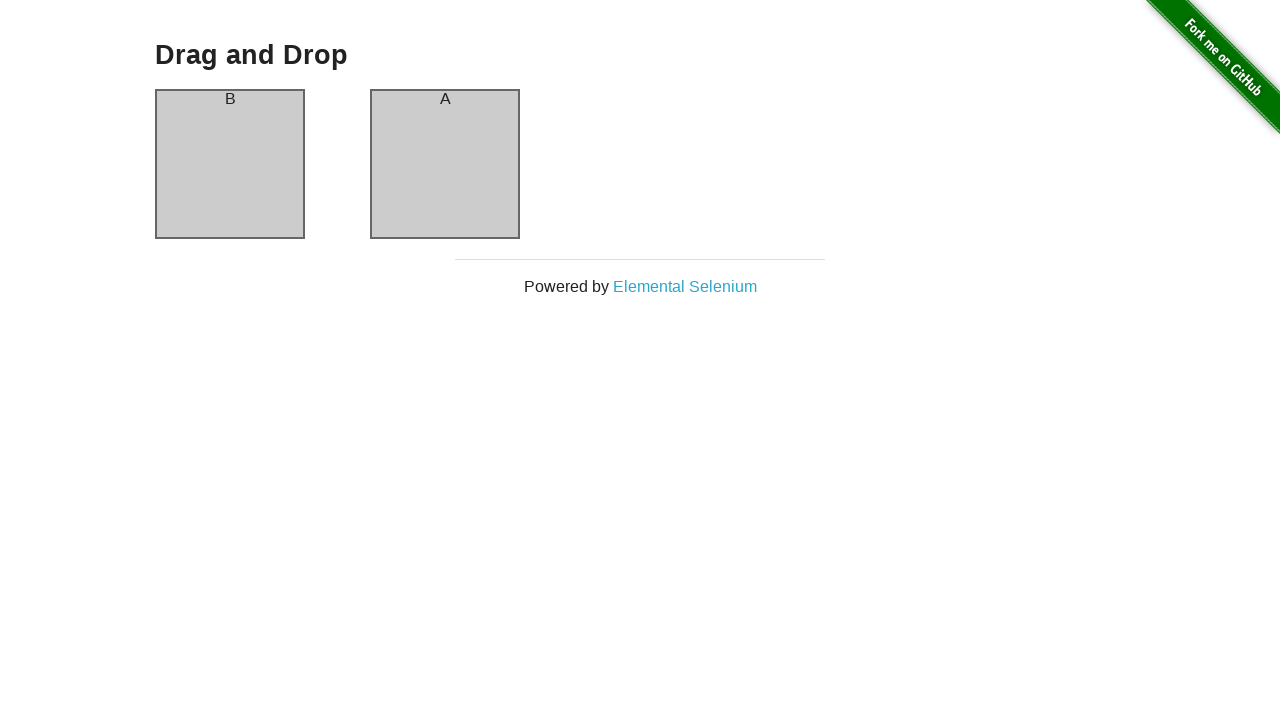